Tests calculator concatenation operation by entering two values and selecting concatenate operation

Starting URL: https://testsheepnz.github.io/BasicCalculator.html

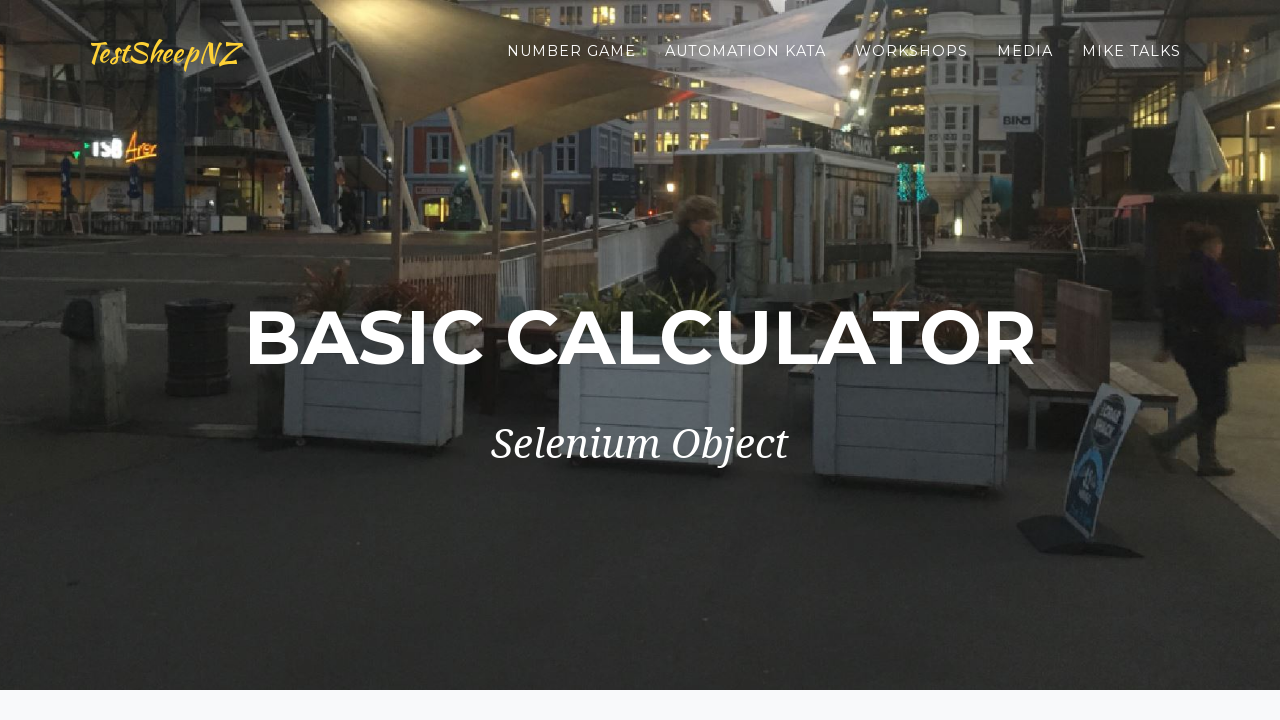

Cleared first number field on #number1Field
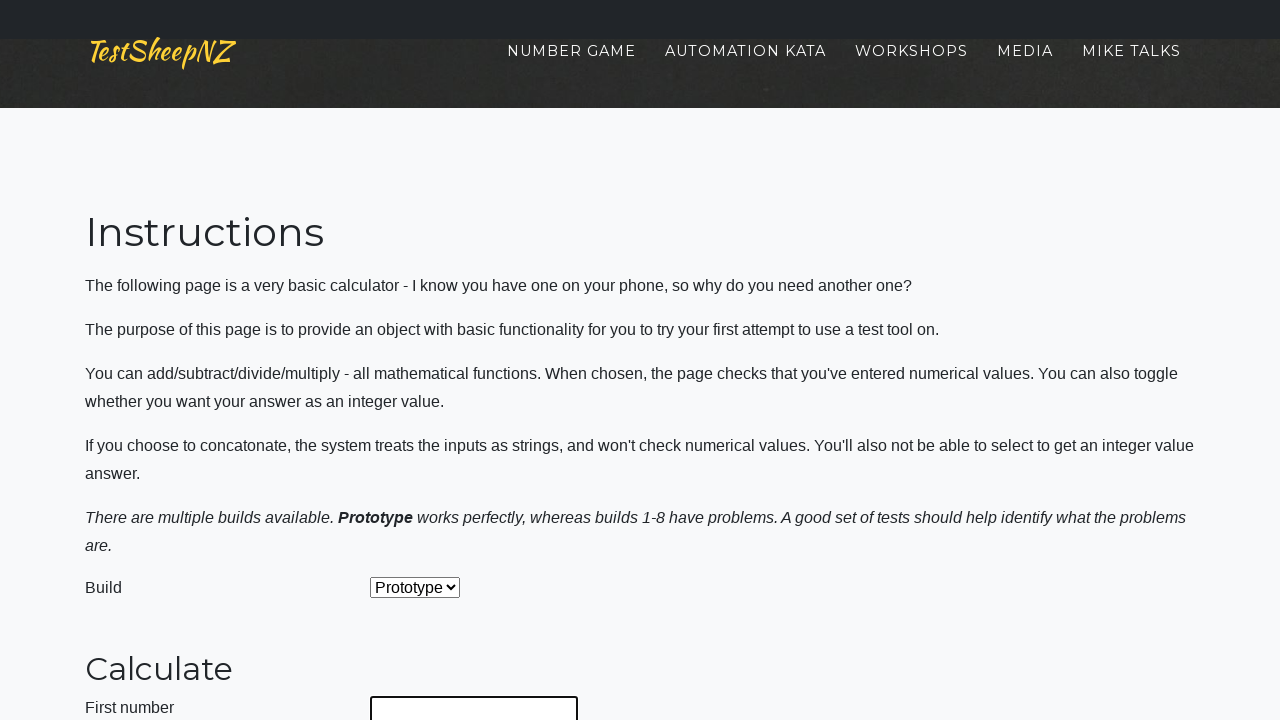

Filled first number field with 'Hello' on #number1Field
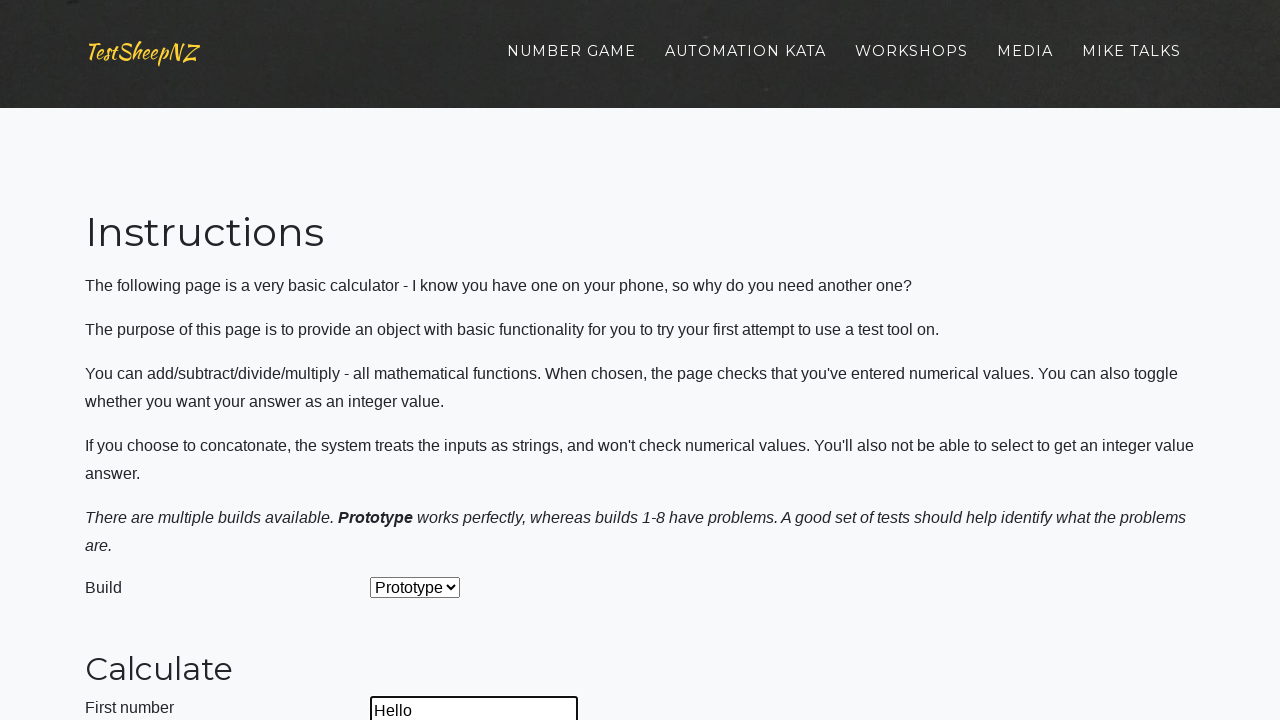

Cleared second number field on #number2Field
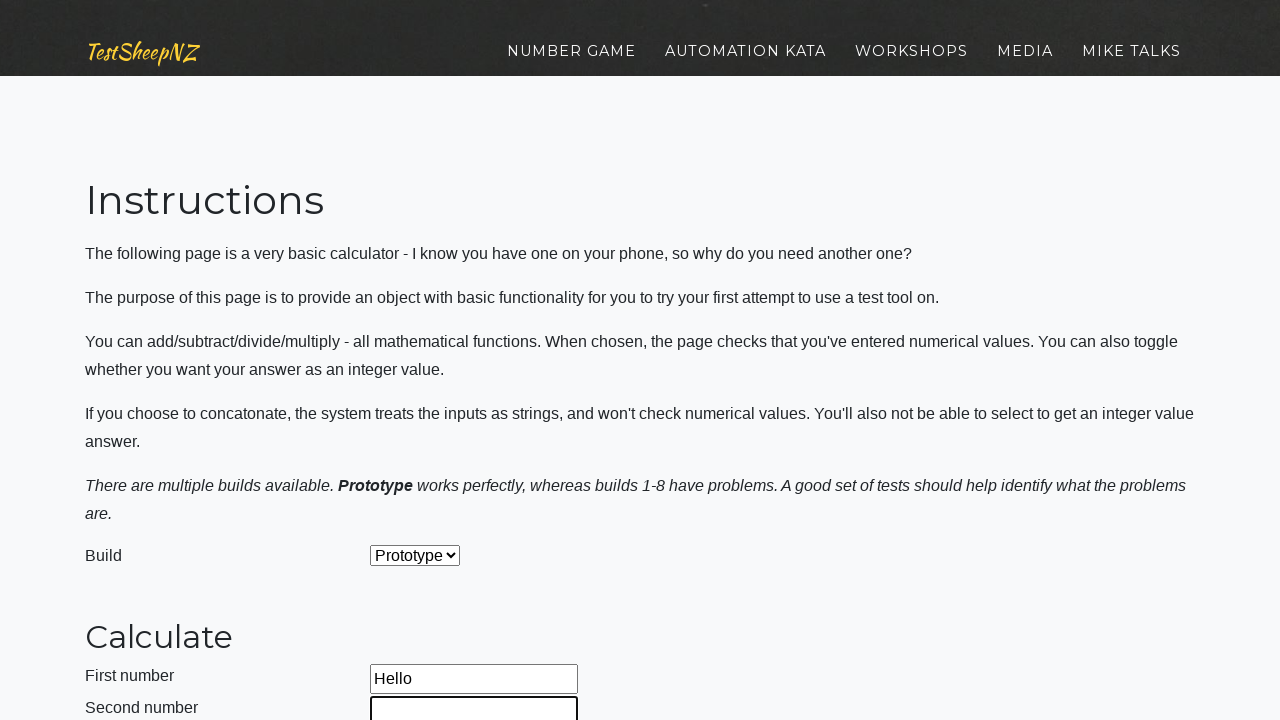

Filled second number field with 'World' on #number2Field
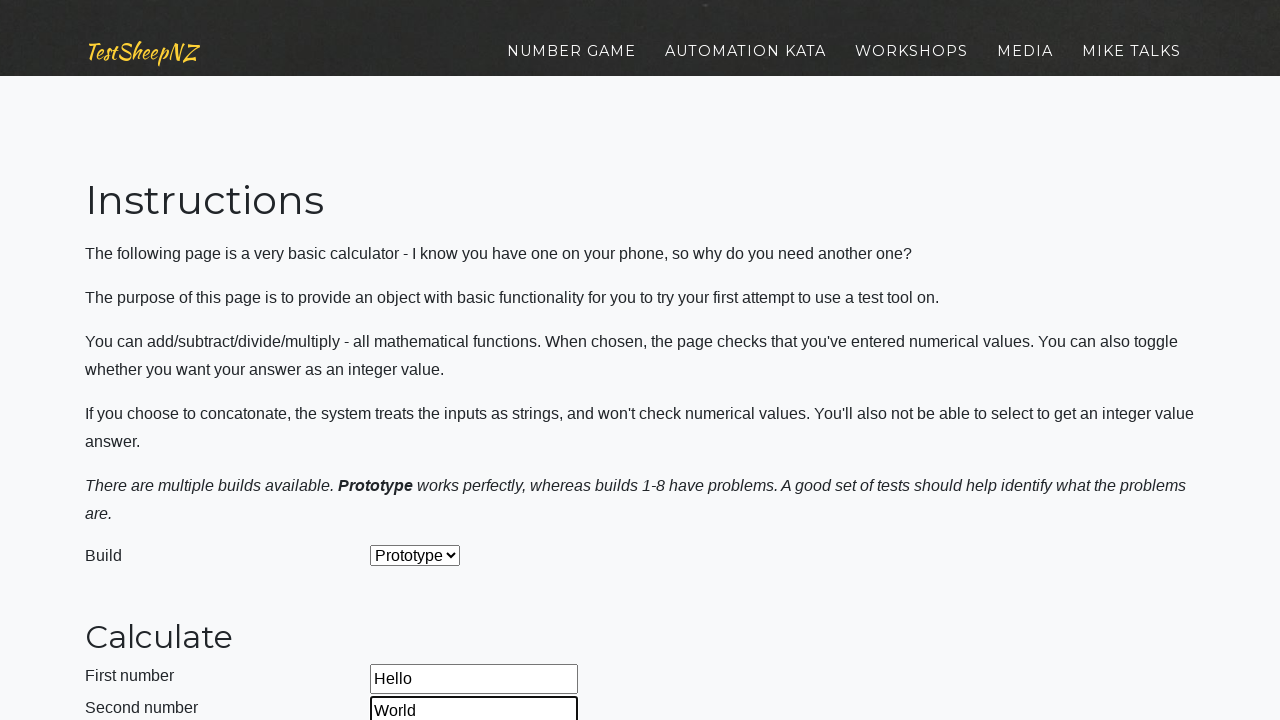

Selected concatenation operation from dropdown on select[name='selectOperation']
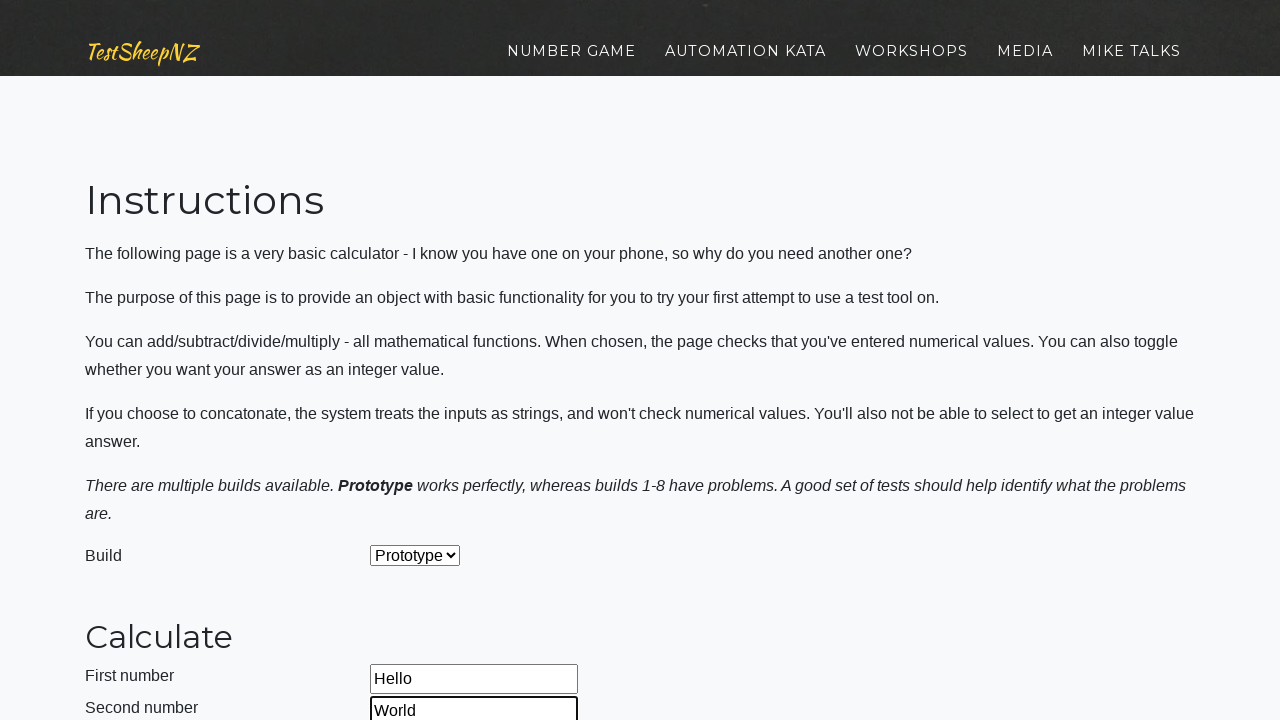

Clicked calculate button at (422, 383) on #calculateButton
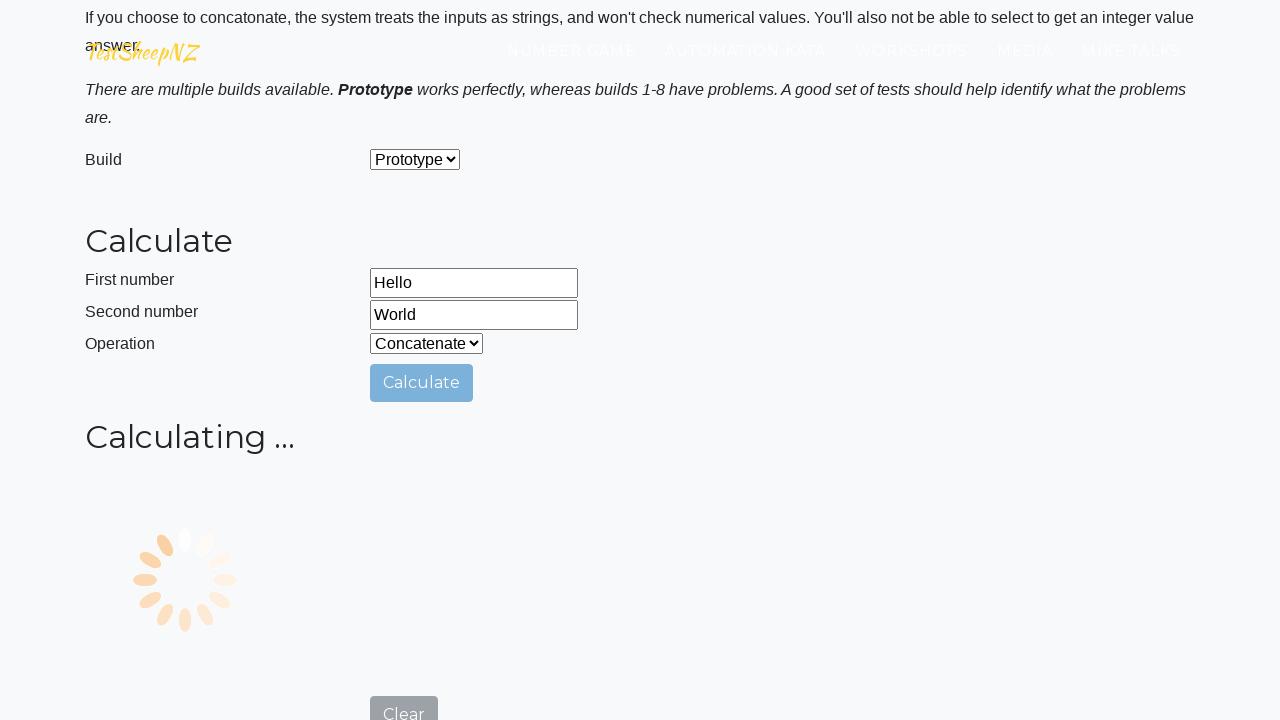

Result field appeared after calculation
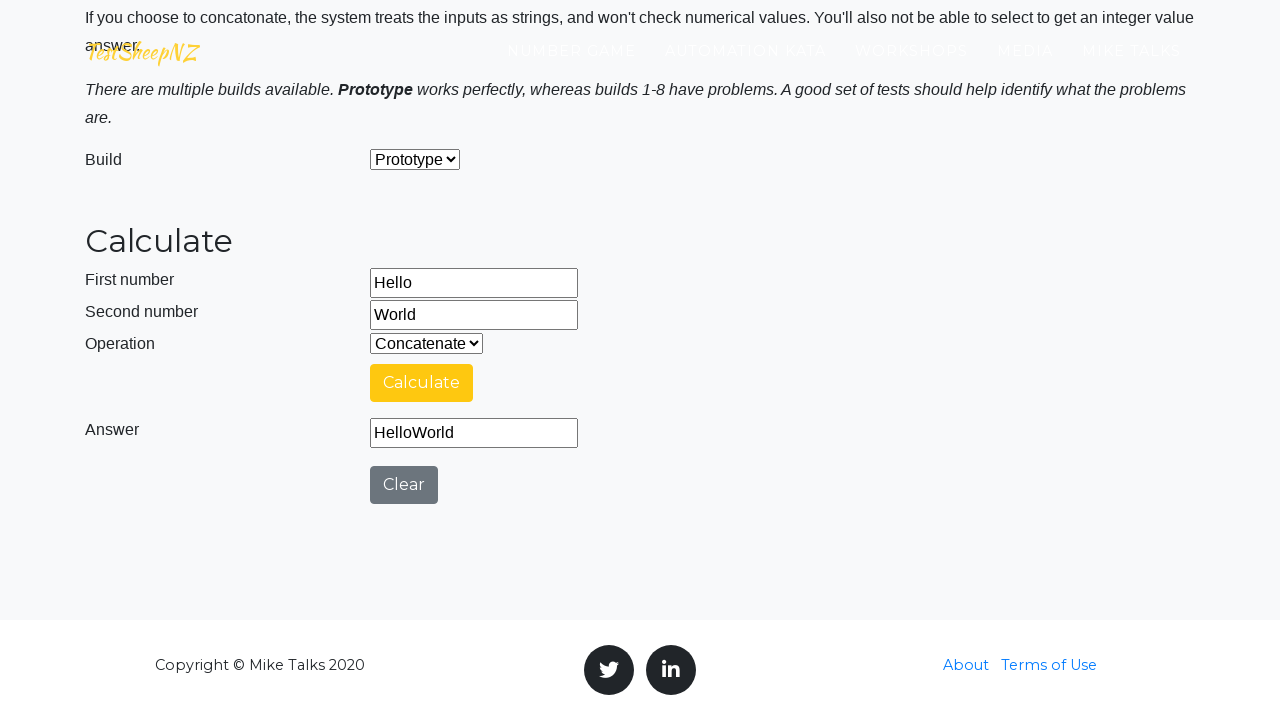

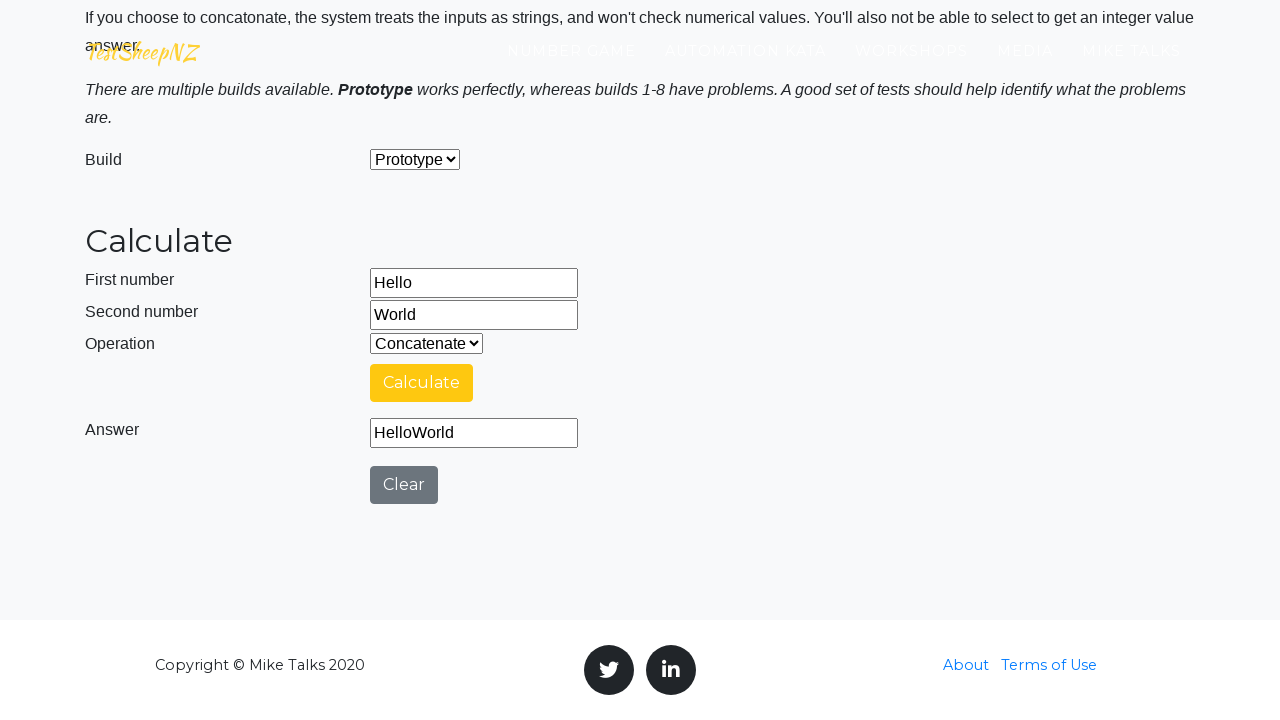